Tests drag and drop functionality using click and hold with specific offset movement to move a draggable element to a target position

Starting URL: https://jqueryui.com/droppable/

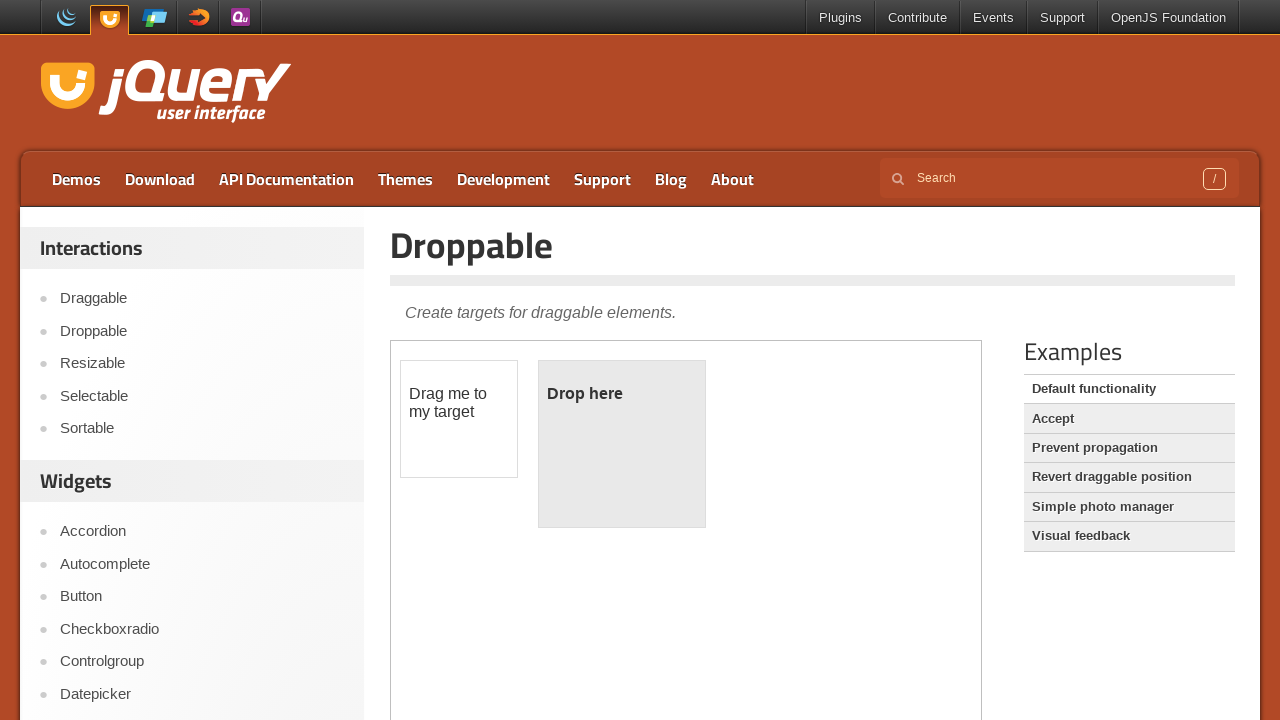

Located iframe containing draggable element
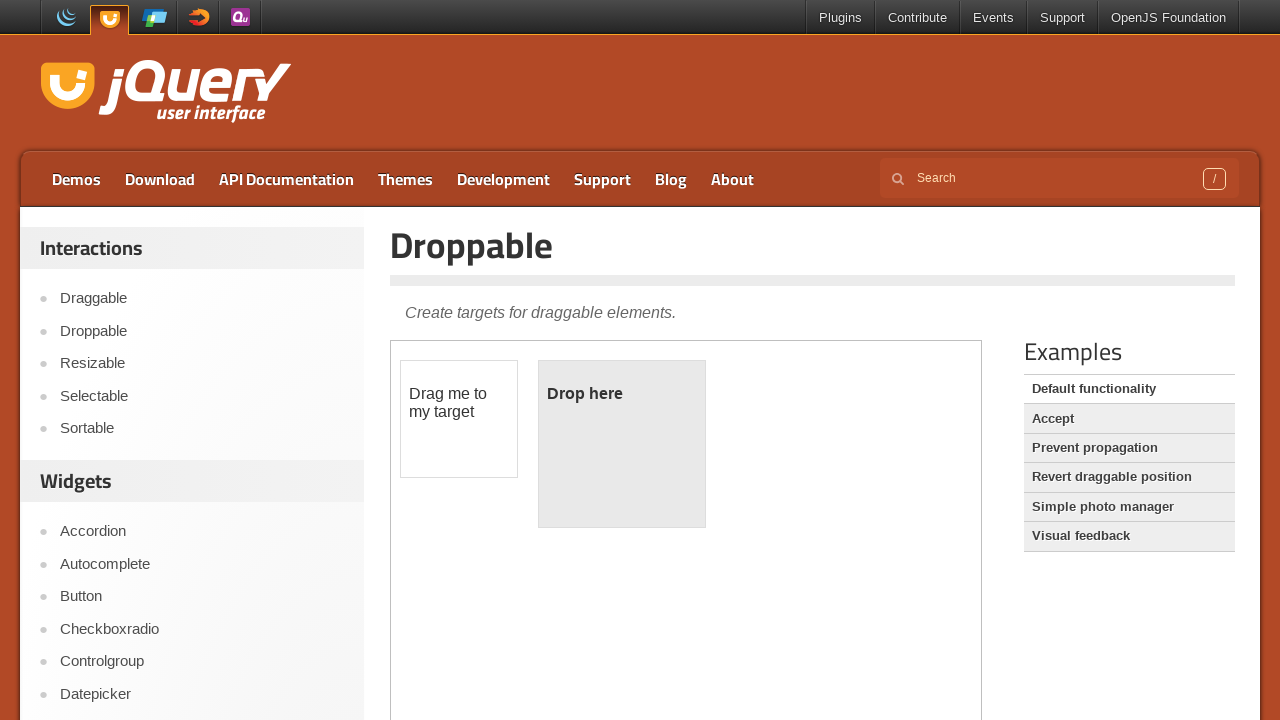

Located draggable element with id 'draggable'
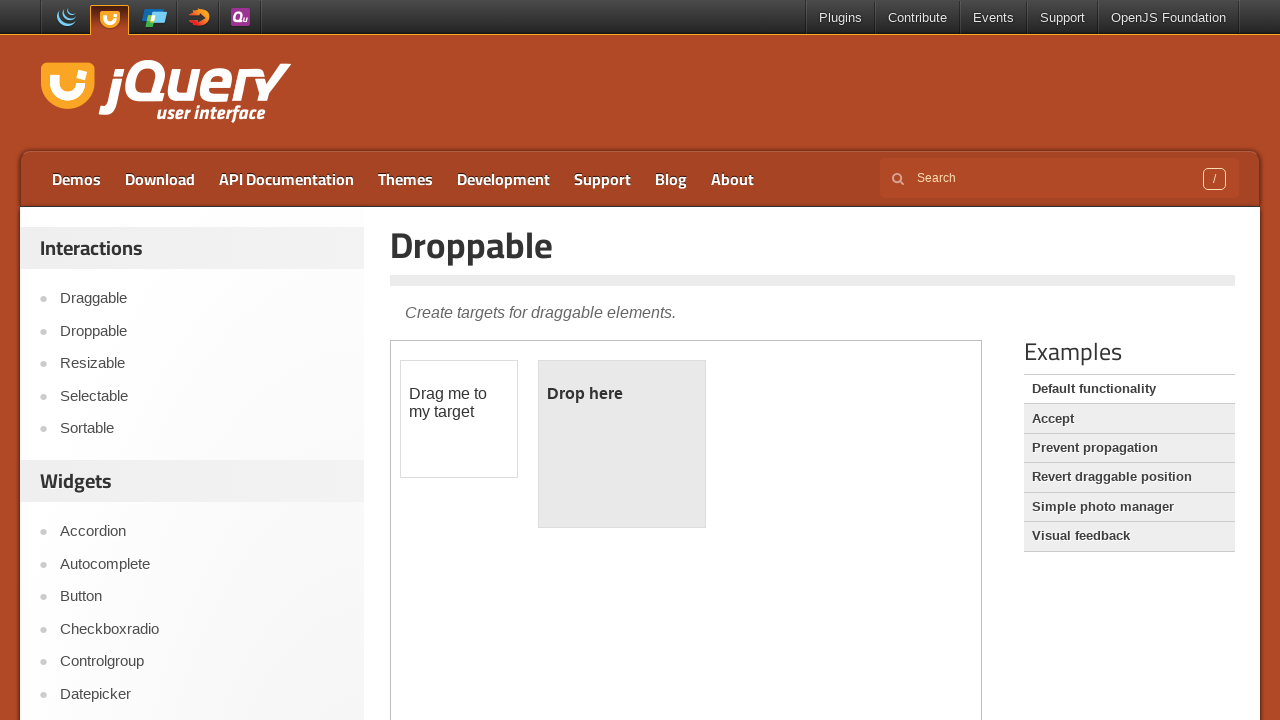

Retrieved bounding box of draggable element
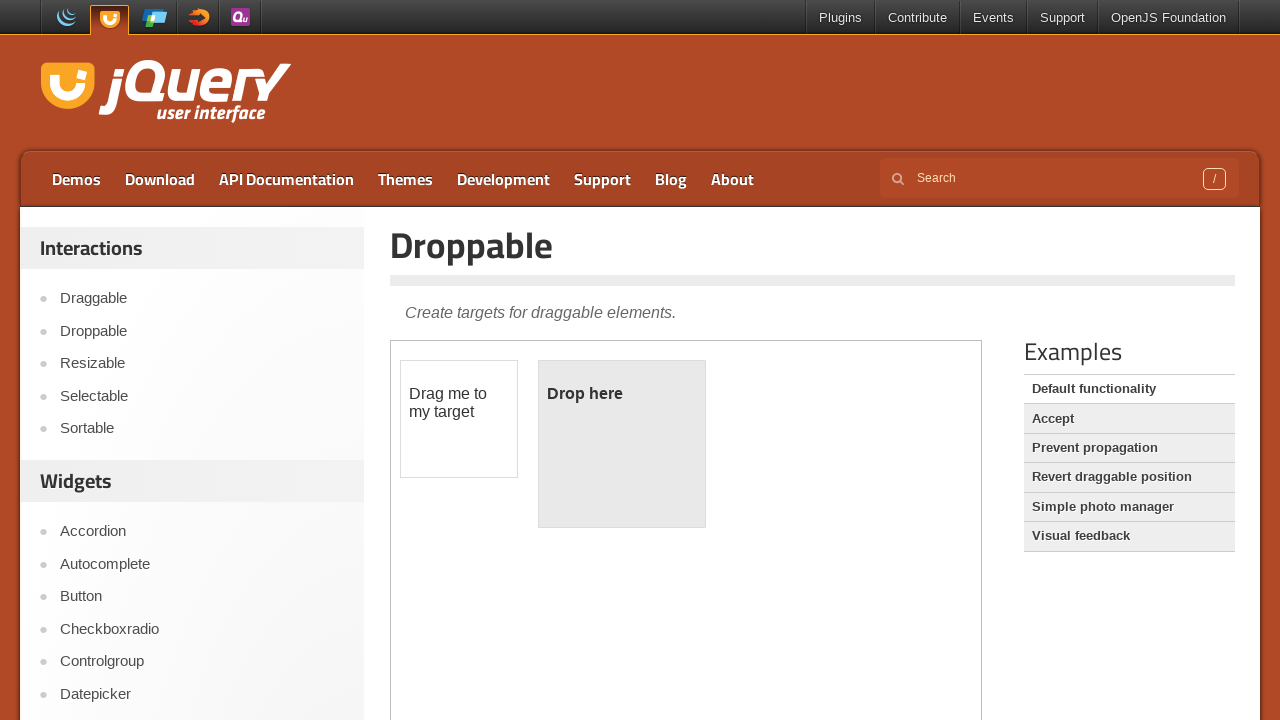

Calculated center coordinates of draggable element
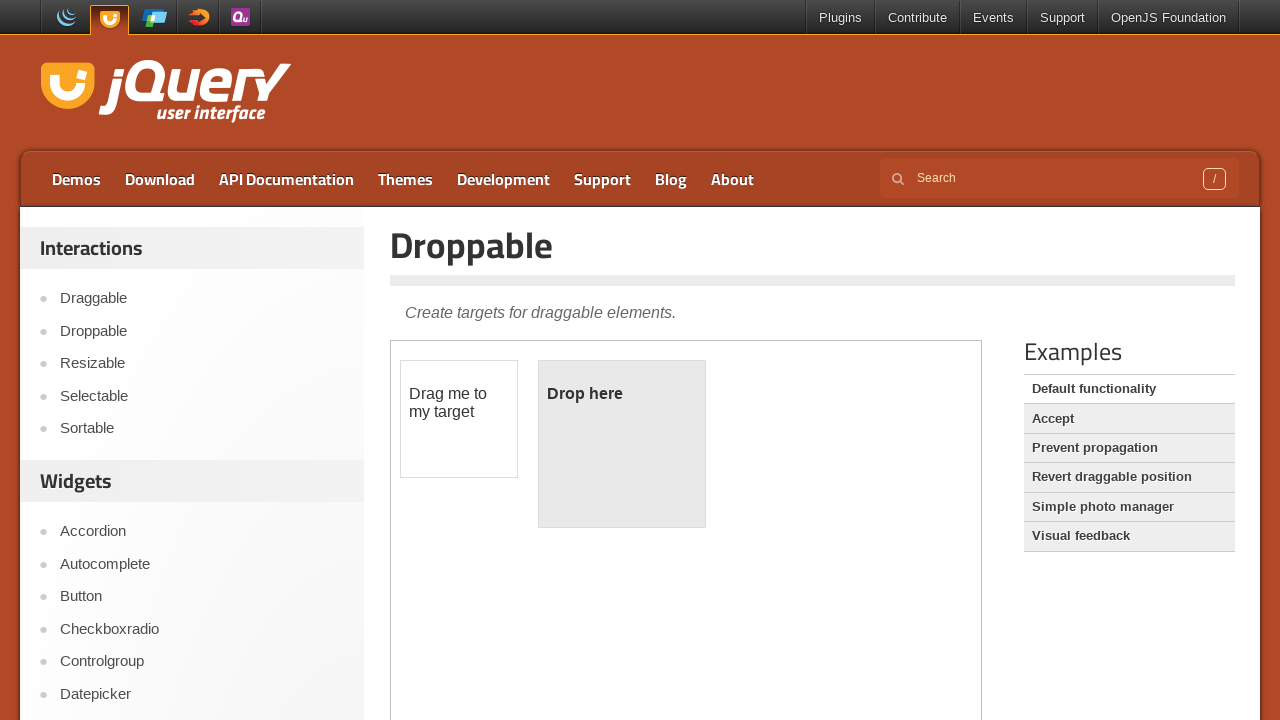

Moved mouse to center of draggable element at (459, 419)
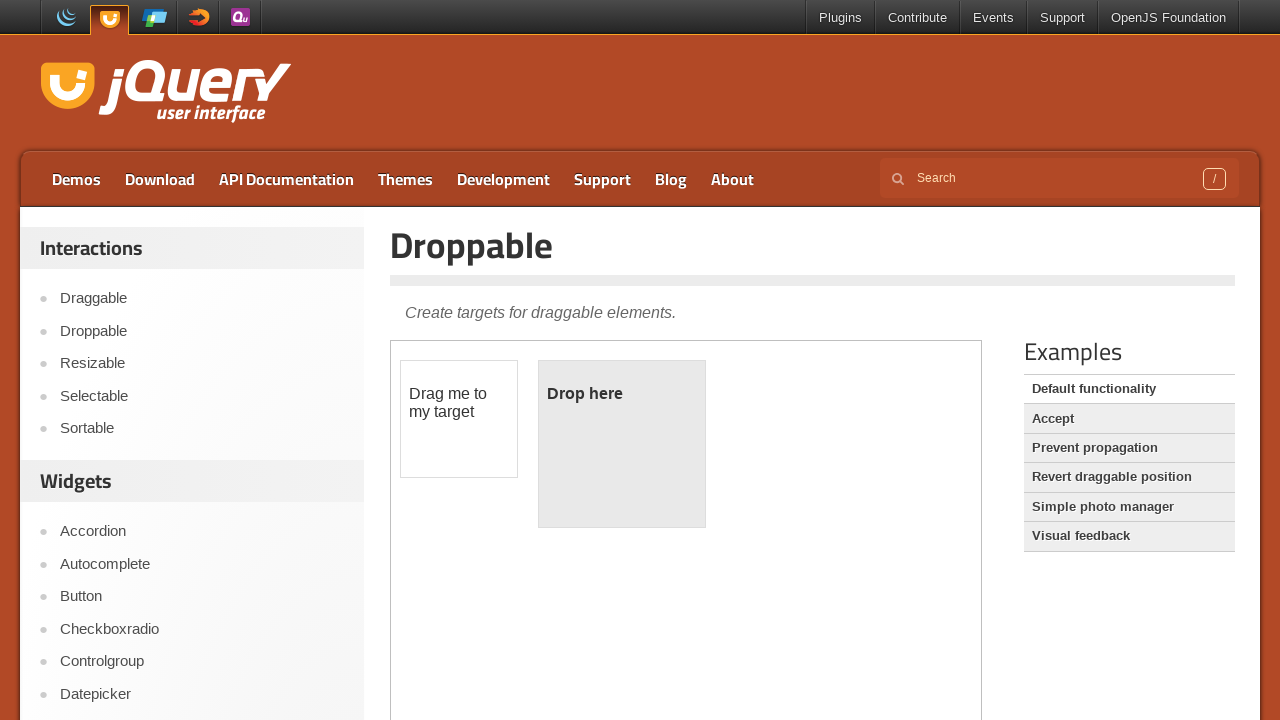

Pressed mouse button down to begin drag at (459, 419)
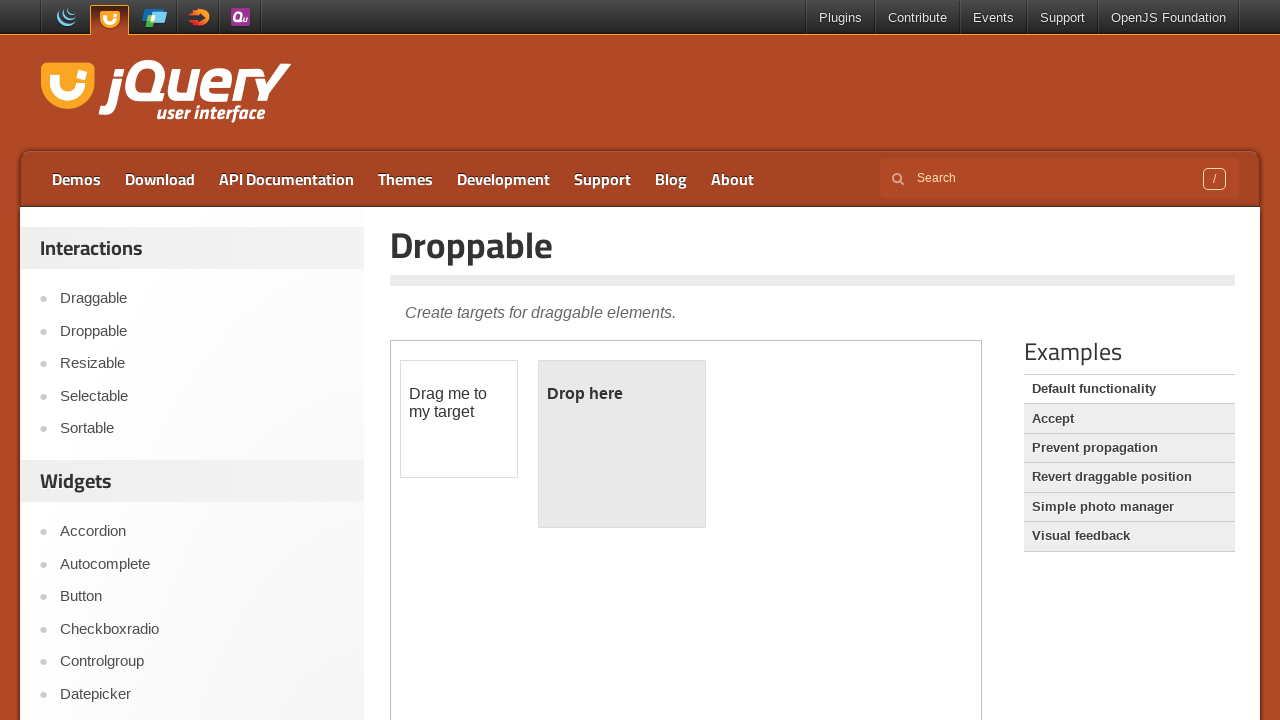

Dragged element with offset movement (+137px right, +52px down) at (596, 471)
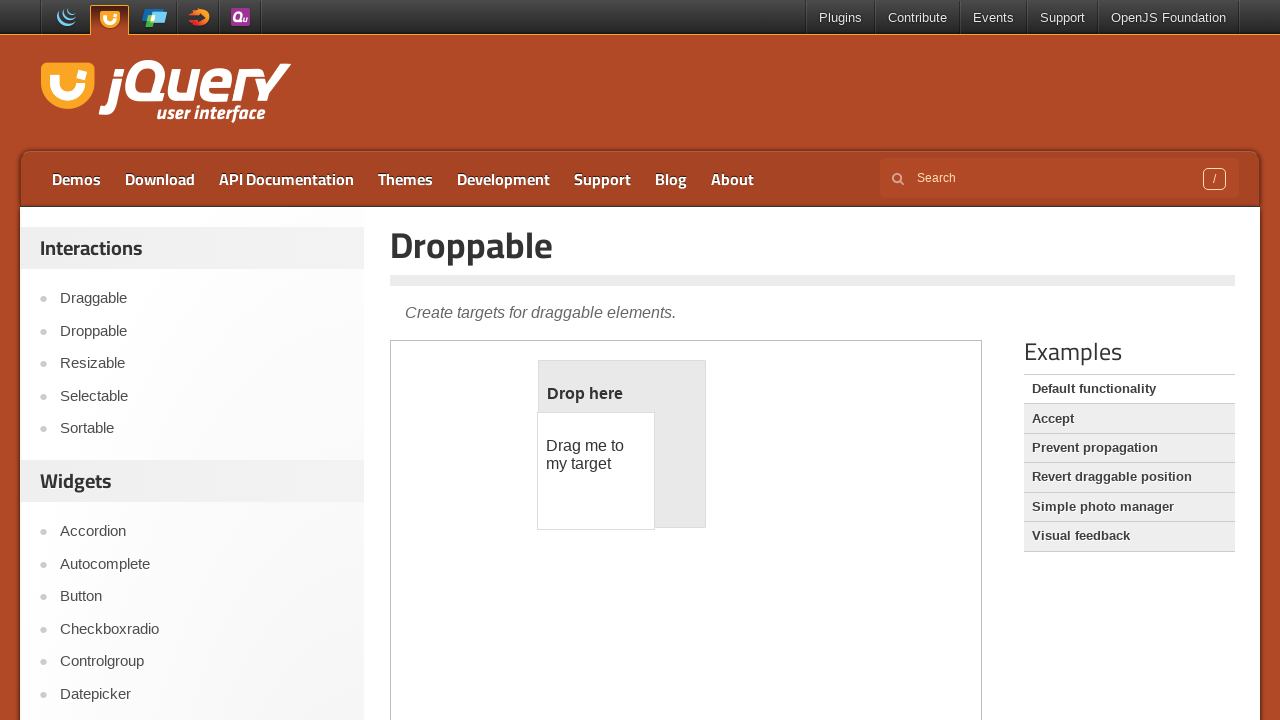

Released mouse button to complete drag and drop at (596, 471)
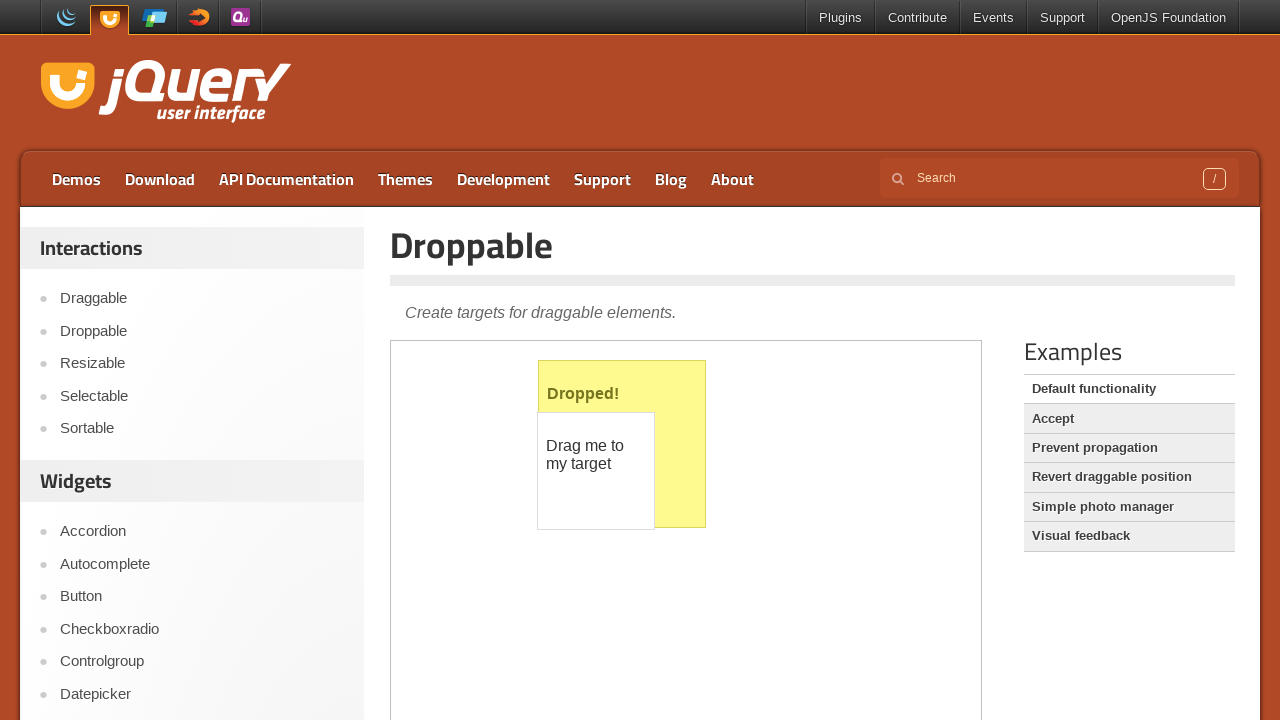

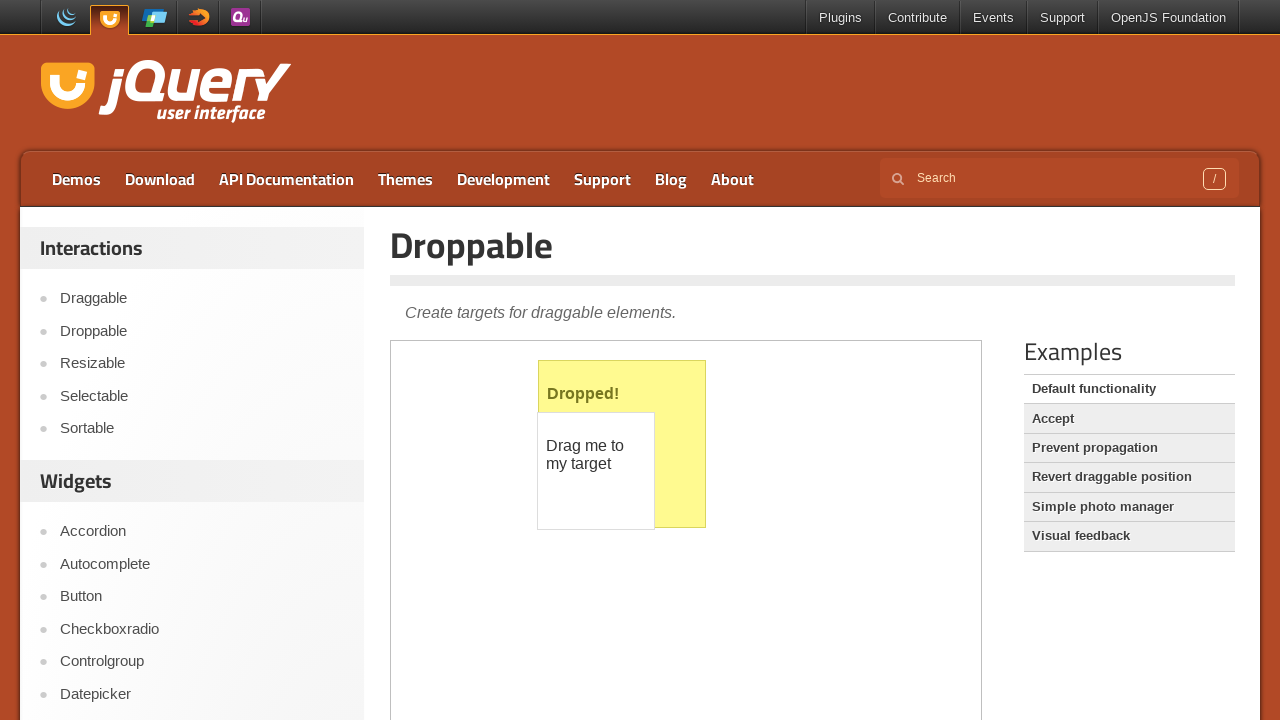